Tests various dropdown and select menu interactions on the DemoQA select menu page, including React select components and standard HTML select elements

Starting URL: https://demoqa.com/select-menu

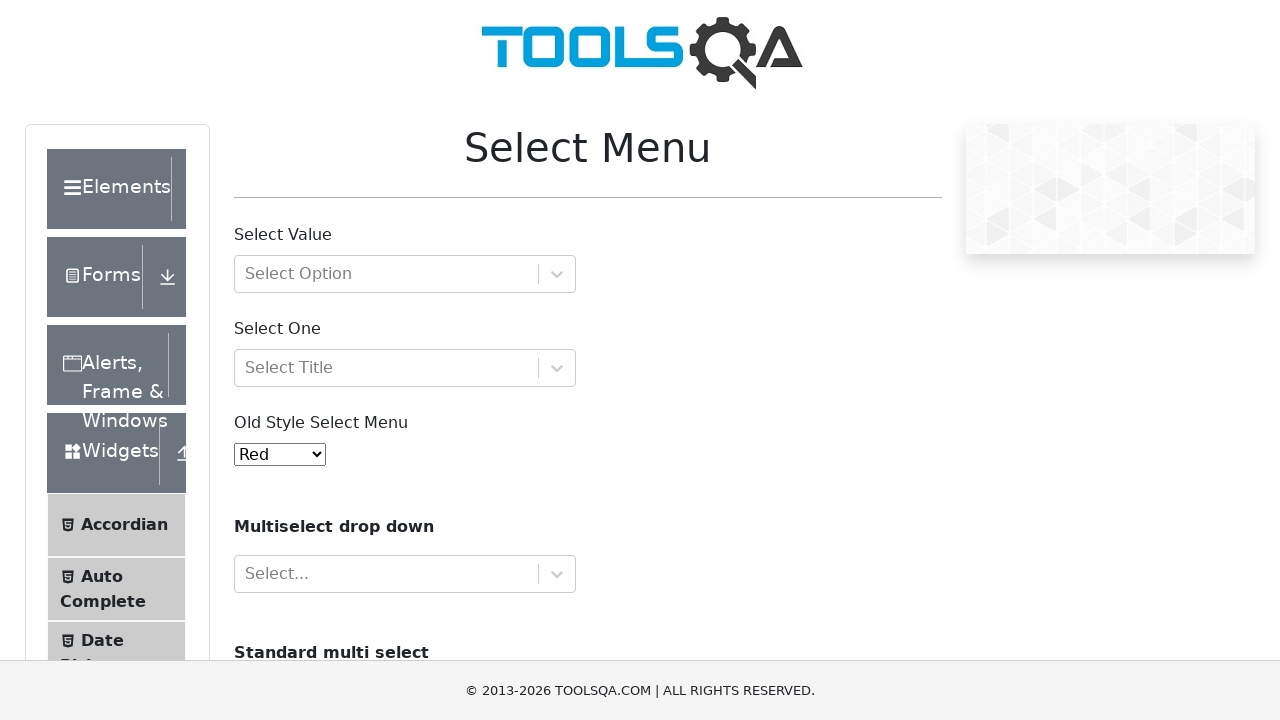

Clicked on the first React select dropdown with option groups at (405, 274) on #withOptGroup
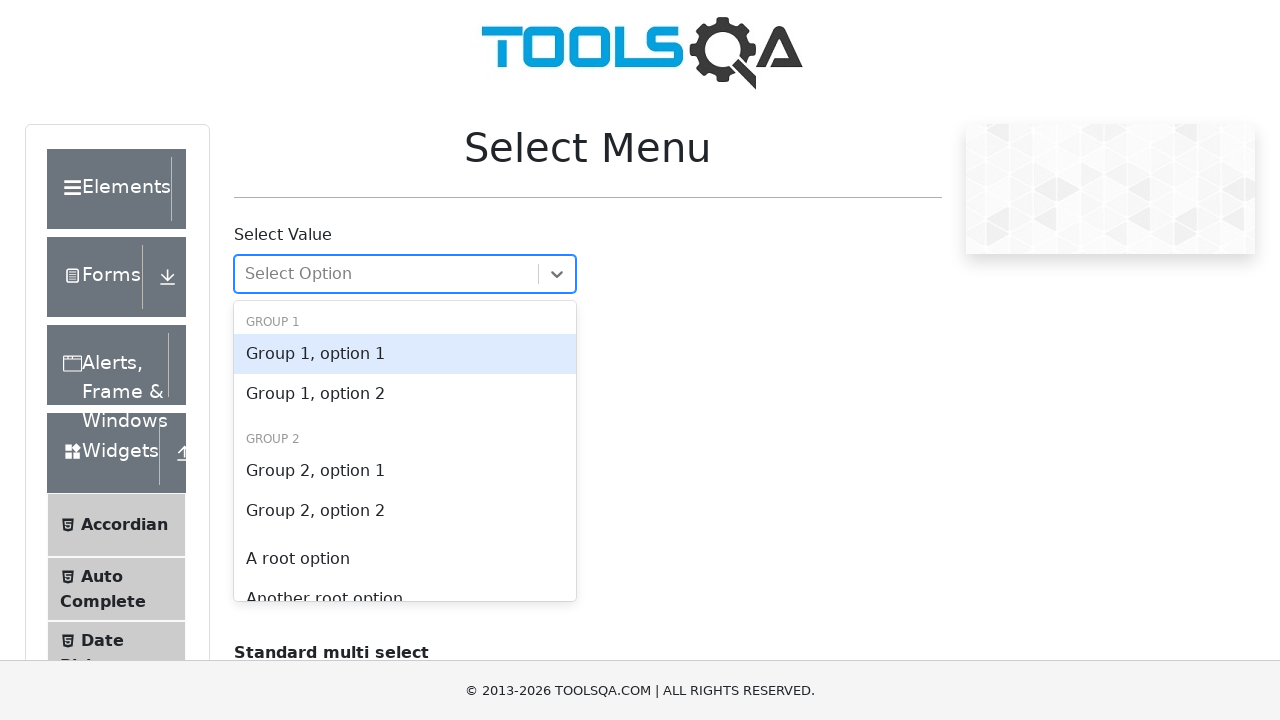

Selected the first option in the first group at (405, 354) on #react-select-2-option-0-0
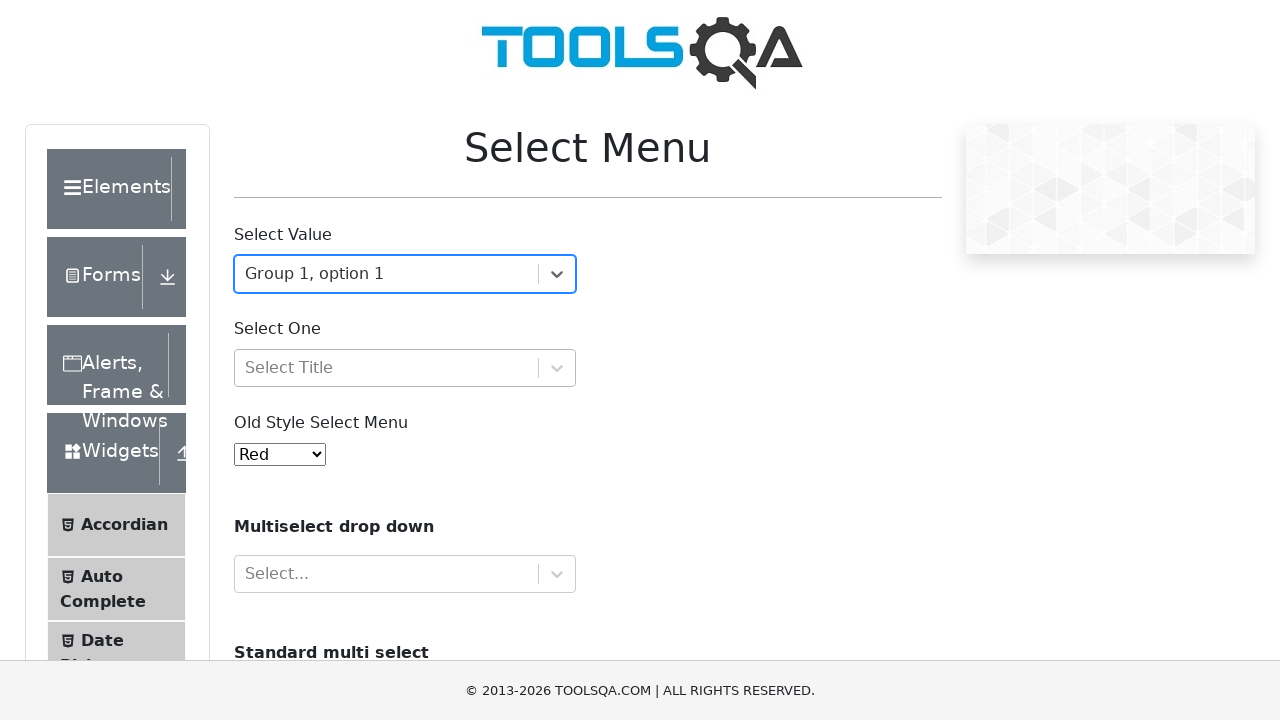

Clicked on the second React select dropdown (select one) at (405, 368) on #selectOne
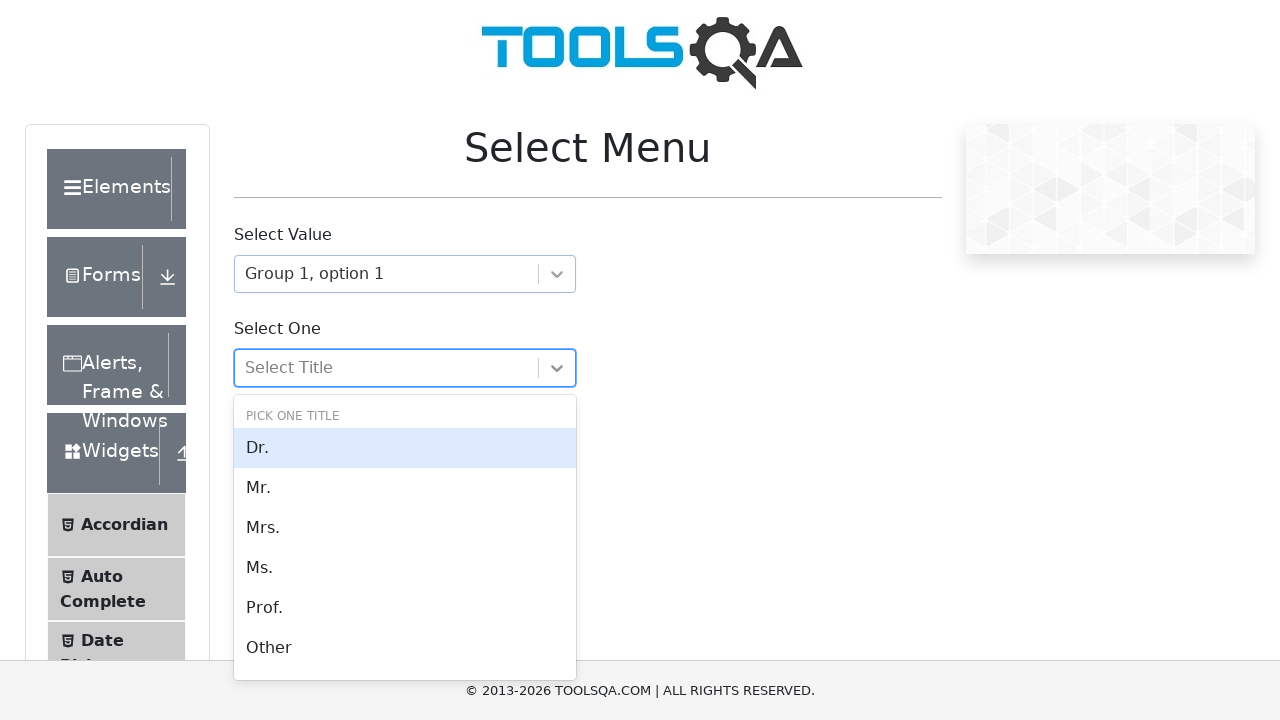

Selected the first option from the select one dropdown at (405, 448) on #react-select-3-option-0-0
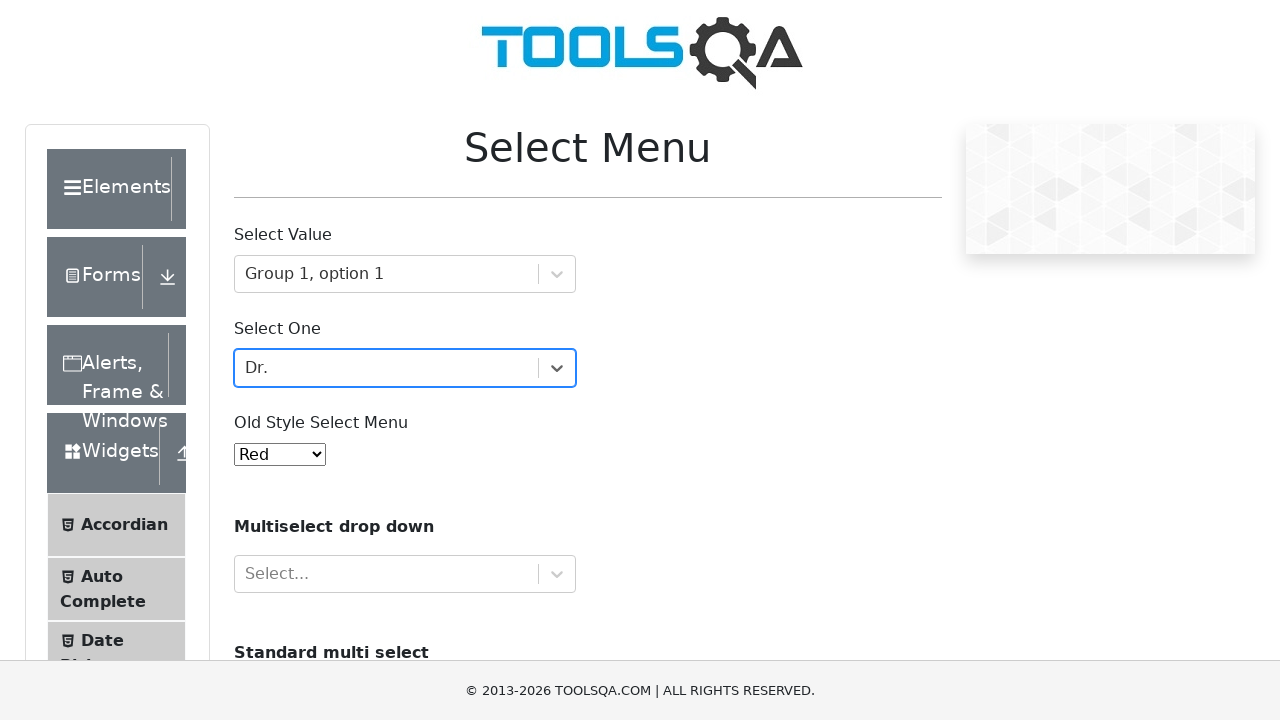

Selected option value '2' from the old style select menu on #oldSelectMenu
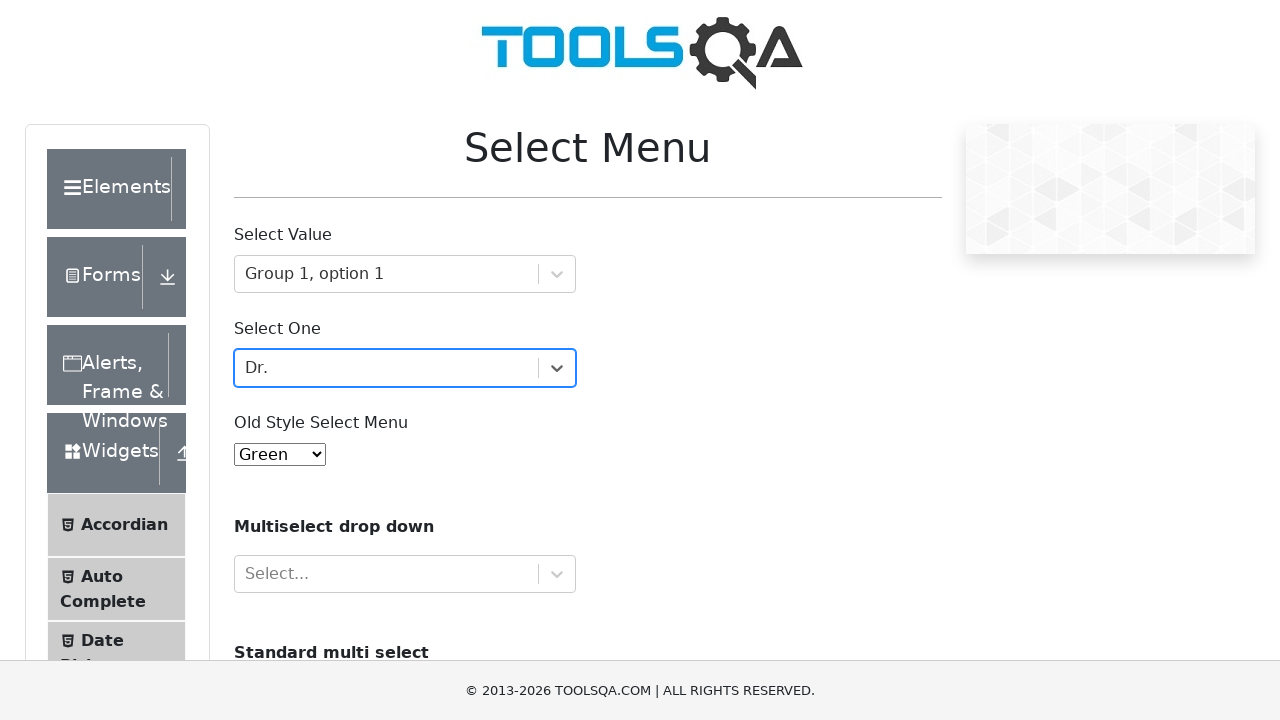

Selected 'Opel' from the cars multi-select dropdown on #cars
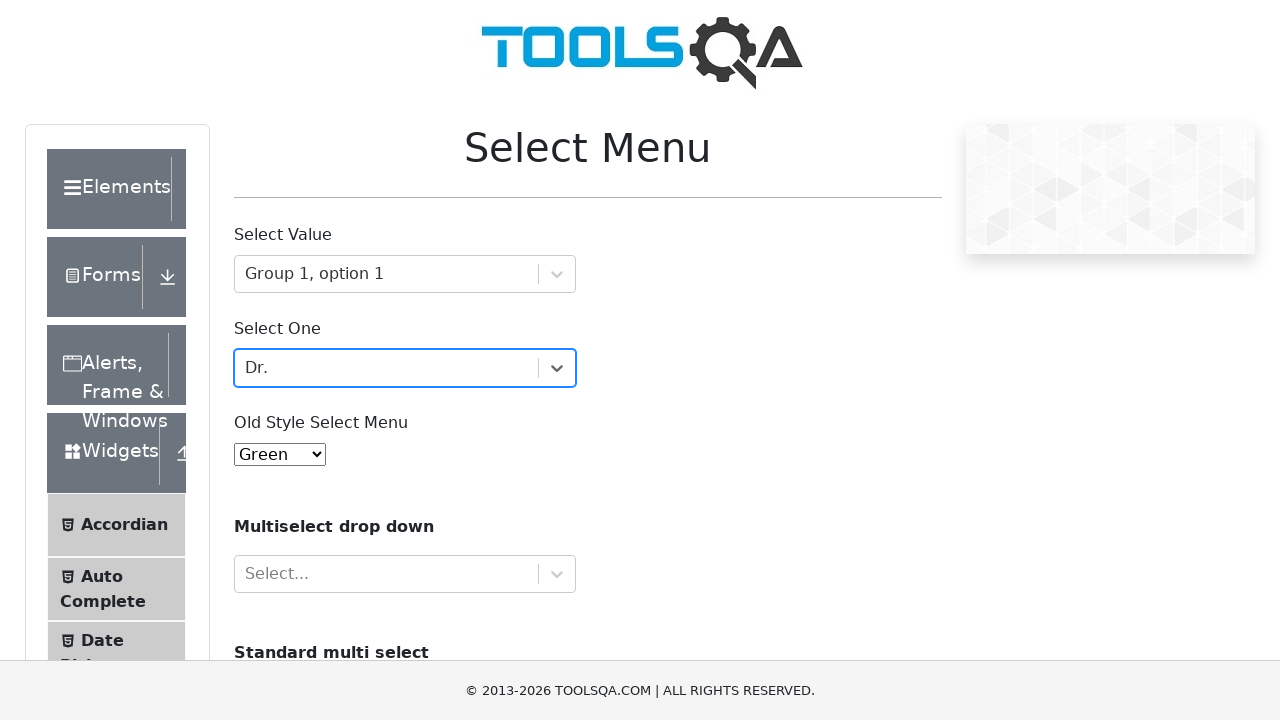

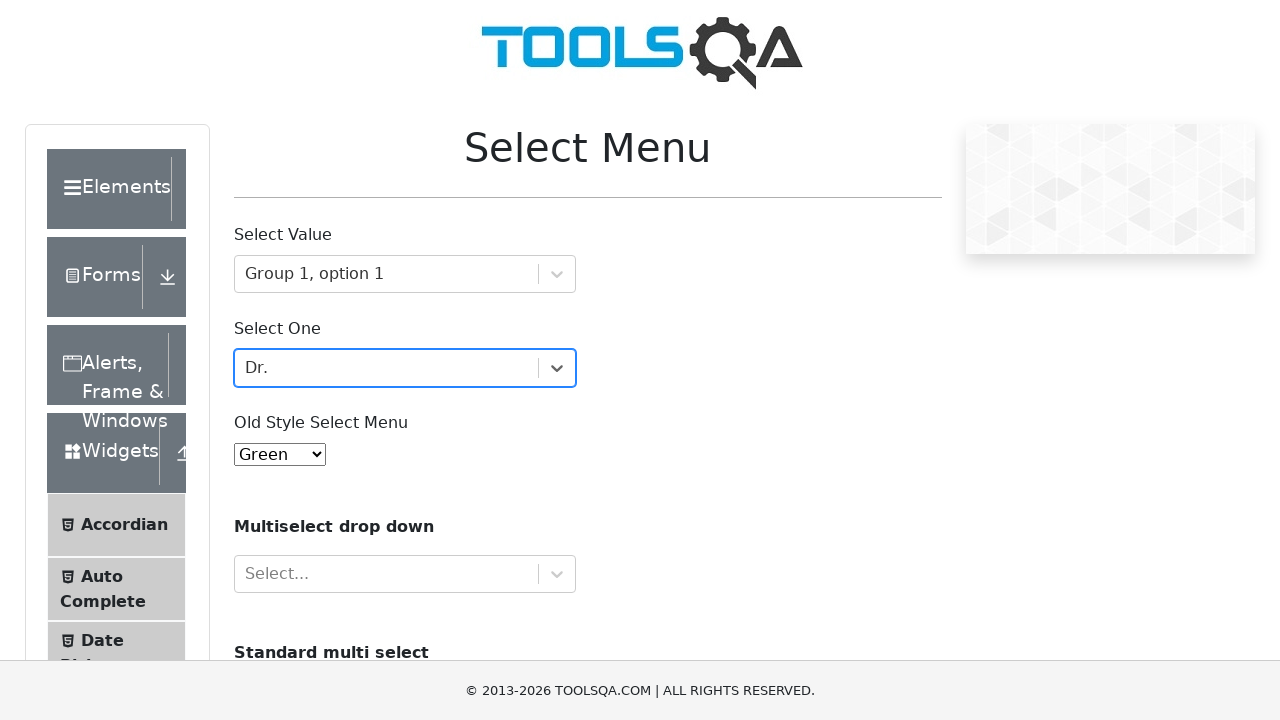